Tests drag and drop functionality on jQuery UI demo page by dragging an element from source to target within an iframe

Starting URL: http://jqueryui.com/droppable/

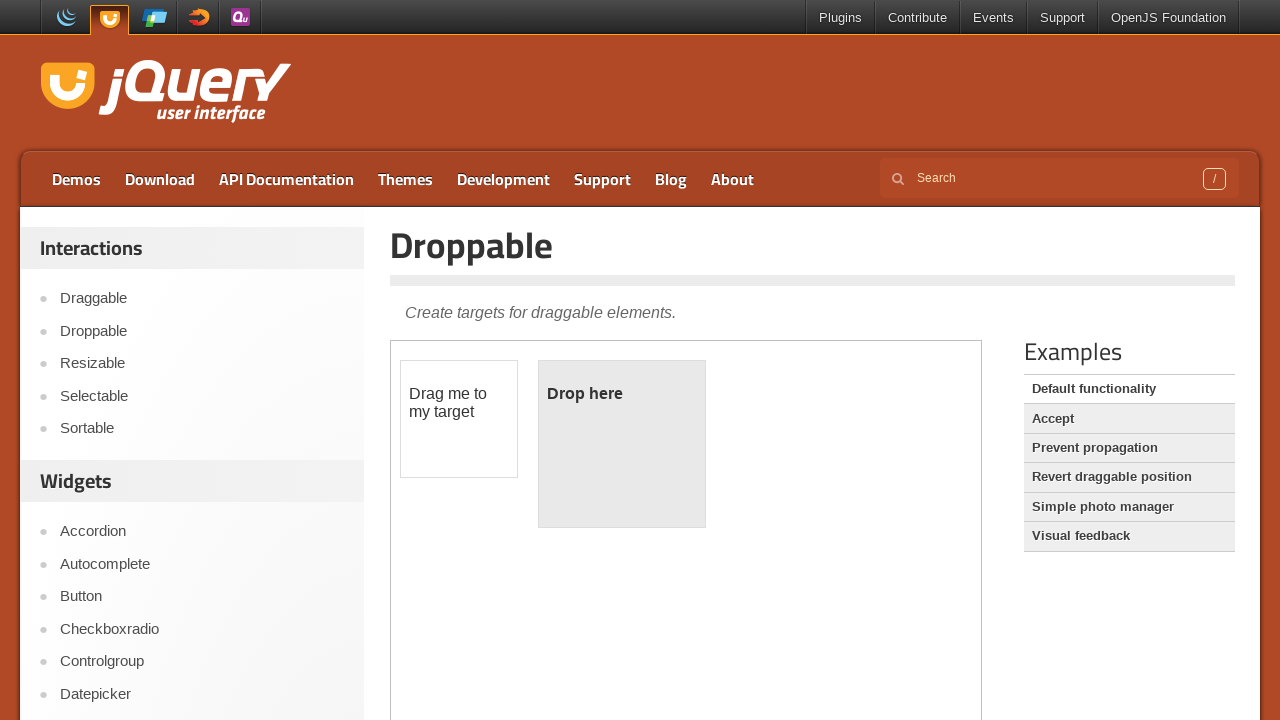

Located the iframe containing drag and drop elements
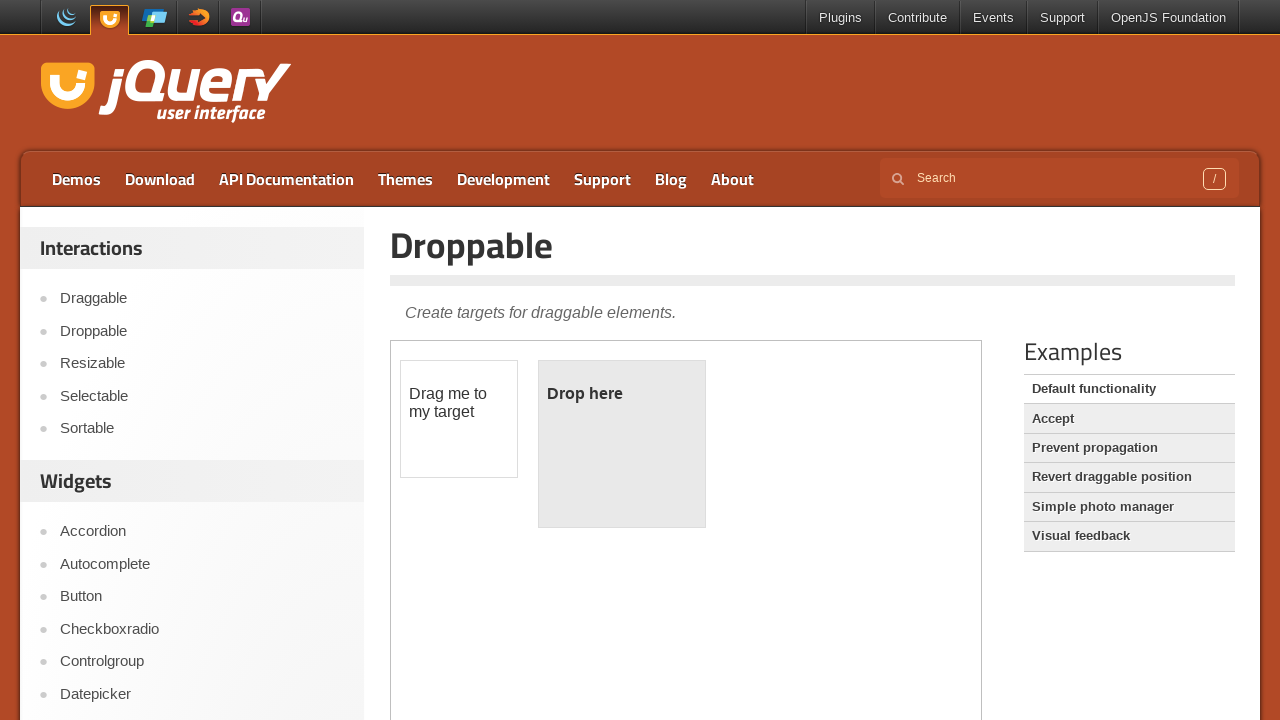

Located the draggable source element with id 'draggable'
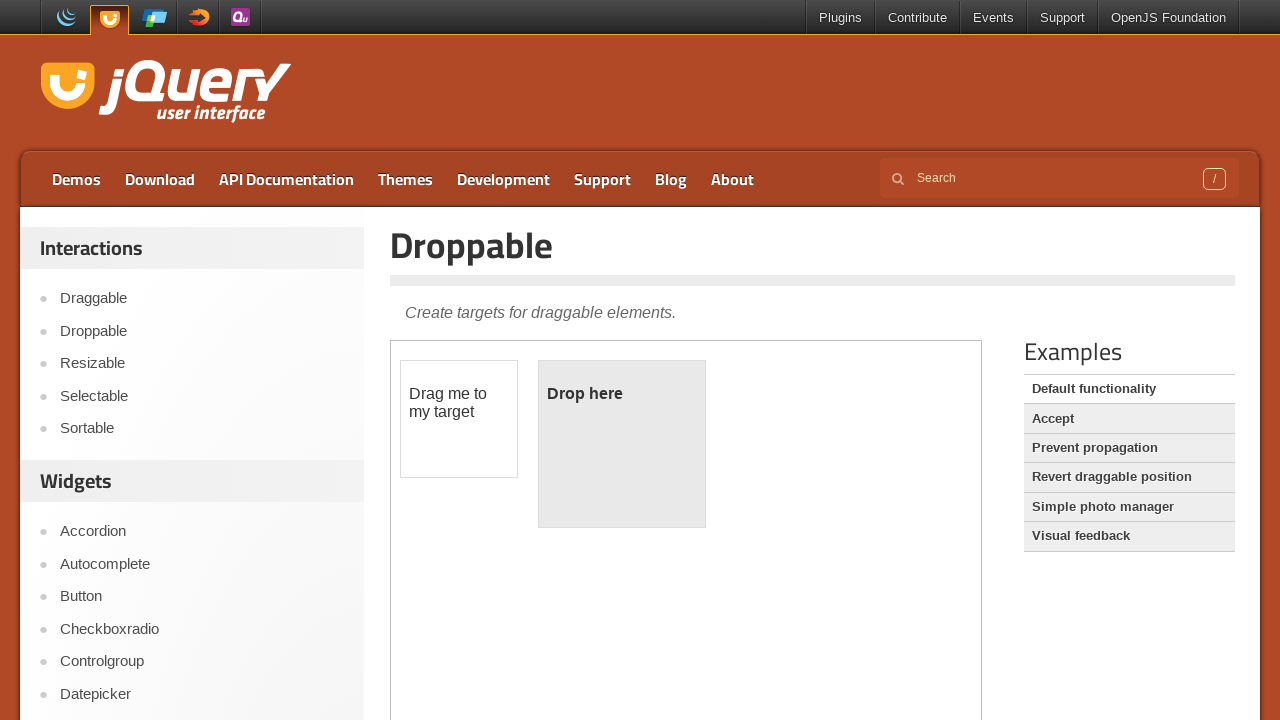

Located the droppable target element with id 'droppable'
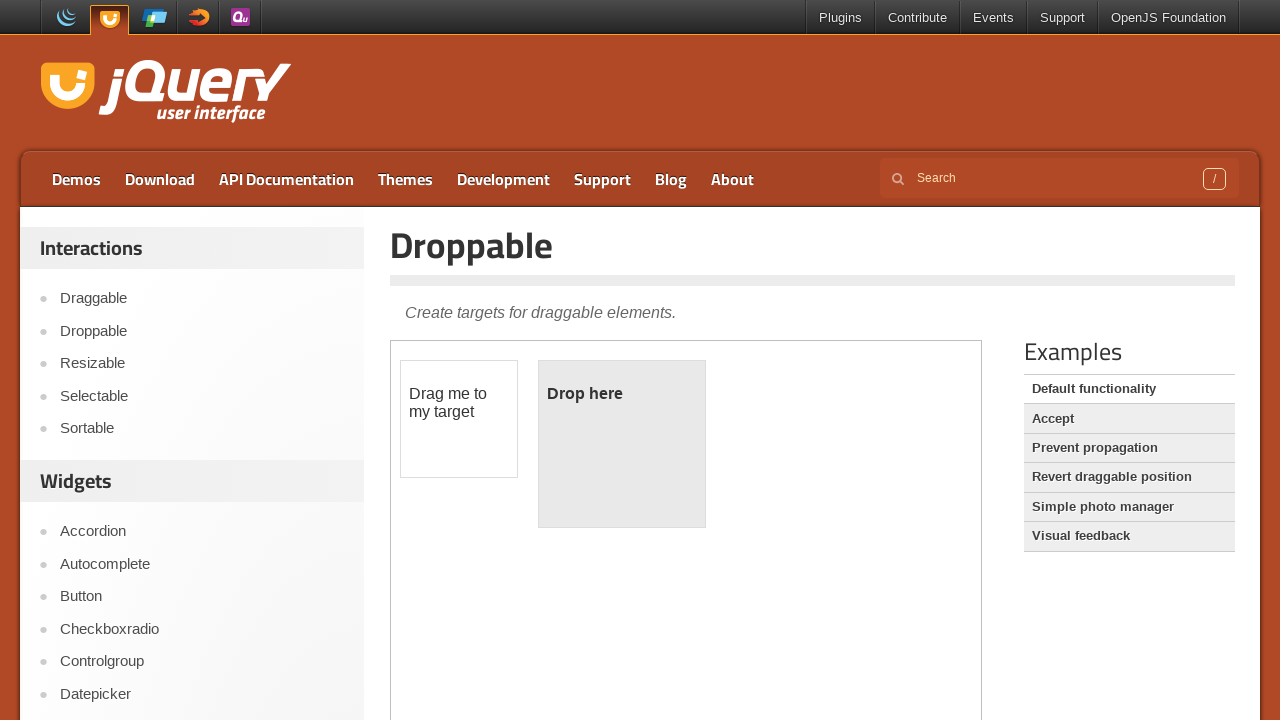

Dragged the source element onto the target element at (622, 444)
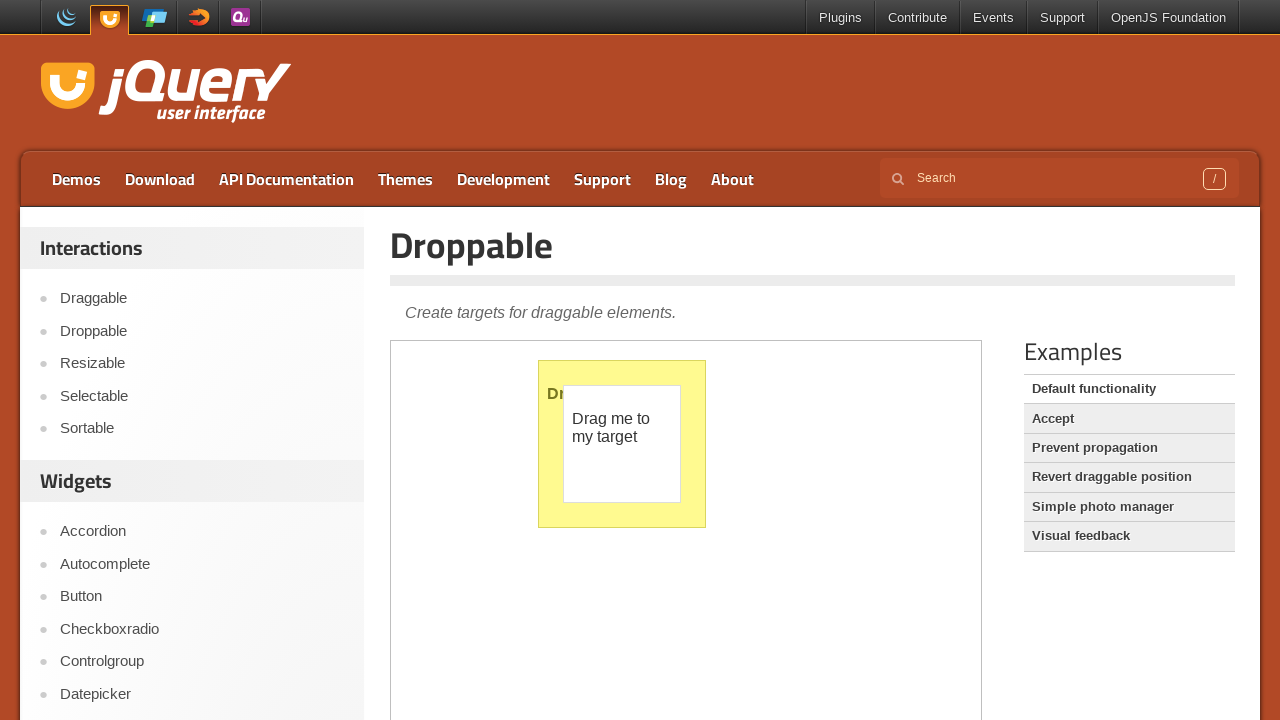

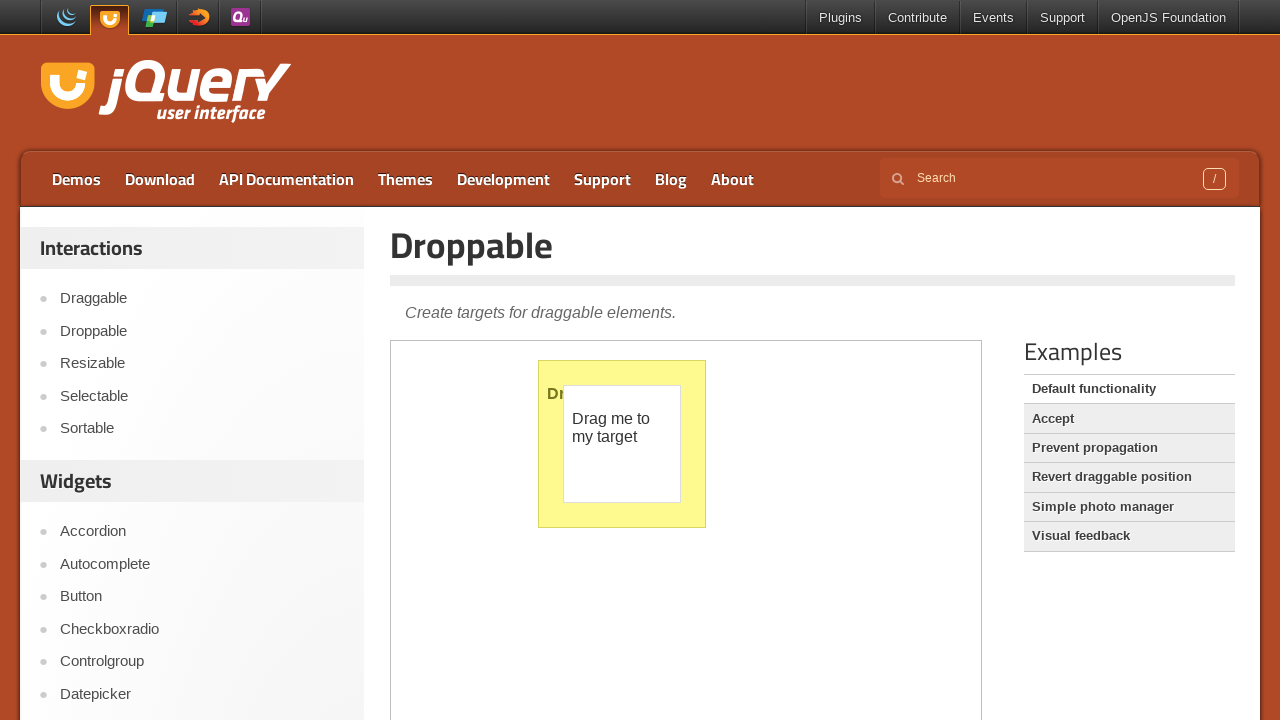